Tests dropdown selection functionality on a flight booking practice page by selecting origin (Bangalore) and destination (Chennai) cities from dropdown menus

Starting URL: https://rahulshettyacademy.com/dropdownsPractise/

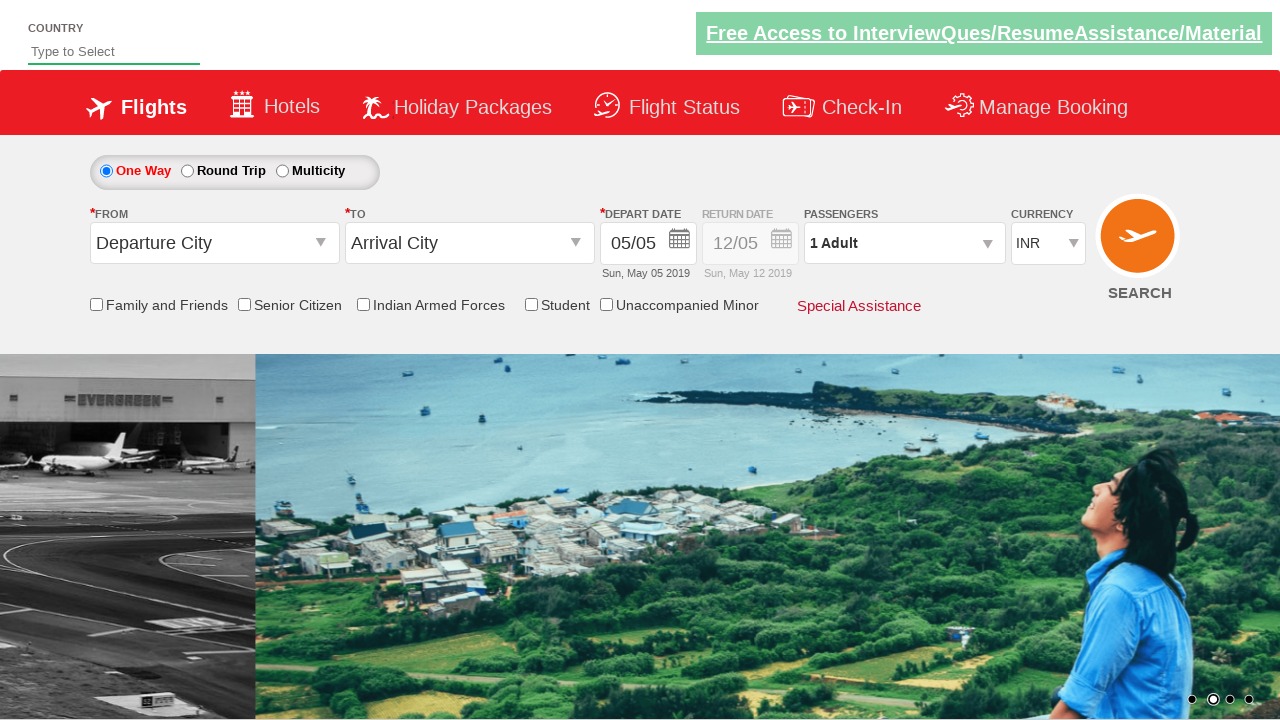

Clicked on origin station dropdown to open it at (214, 243) on #ctl00_mainContent_ddl_originStation1_CTXT
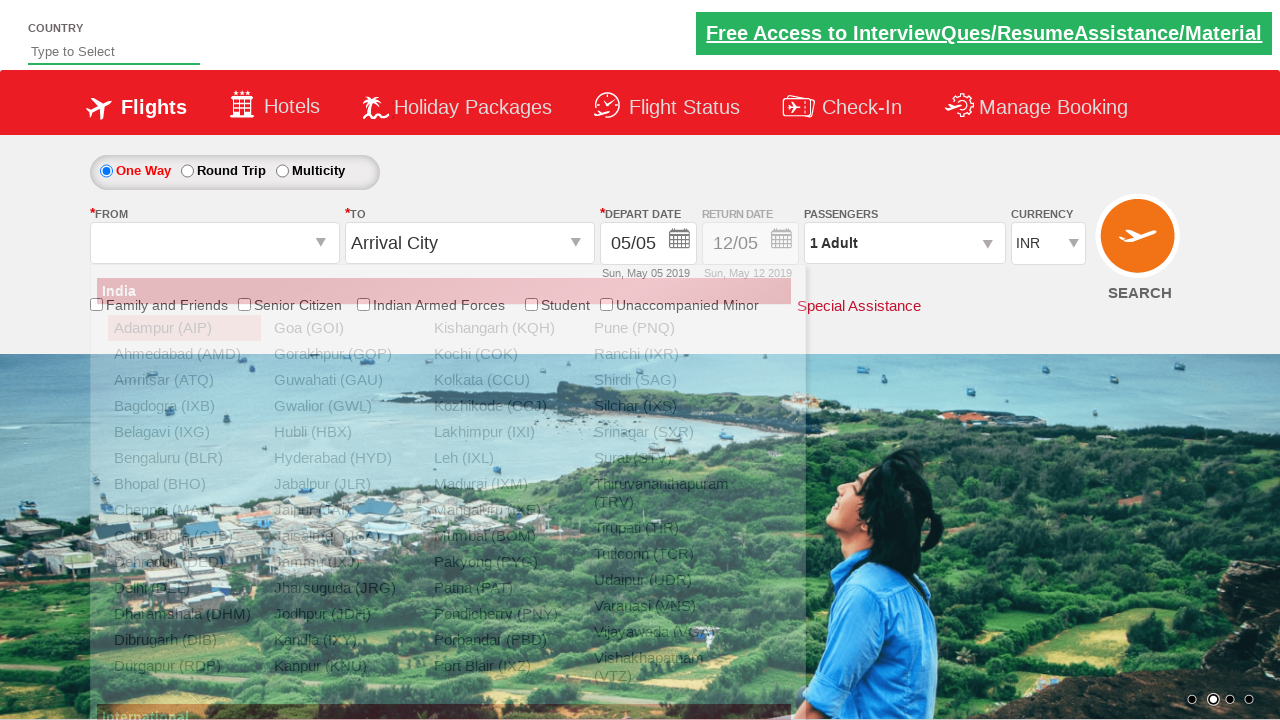

Selected Bangalore (BLR) as origin city at (184, 458) on xpath=//a[@value='BLR']
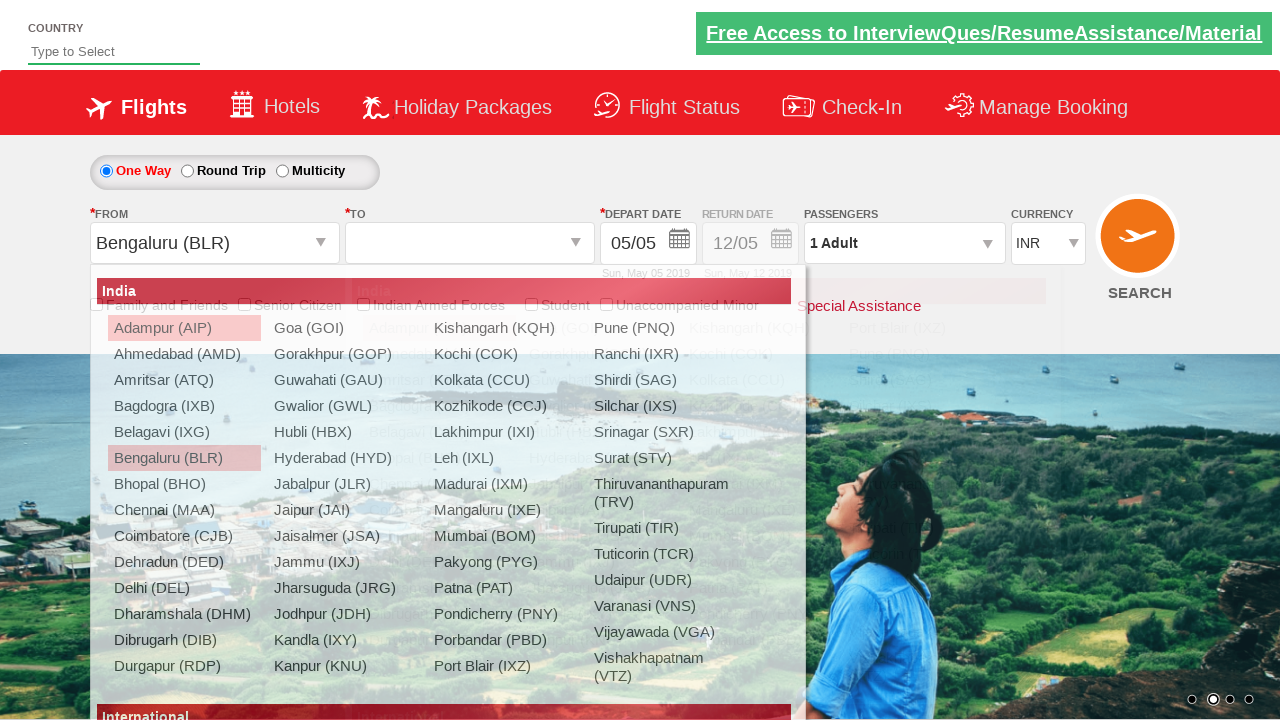

Selected Chennai (MAA) as destination city at (439, 484) on (//a[@value='MAA'])[2]
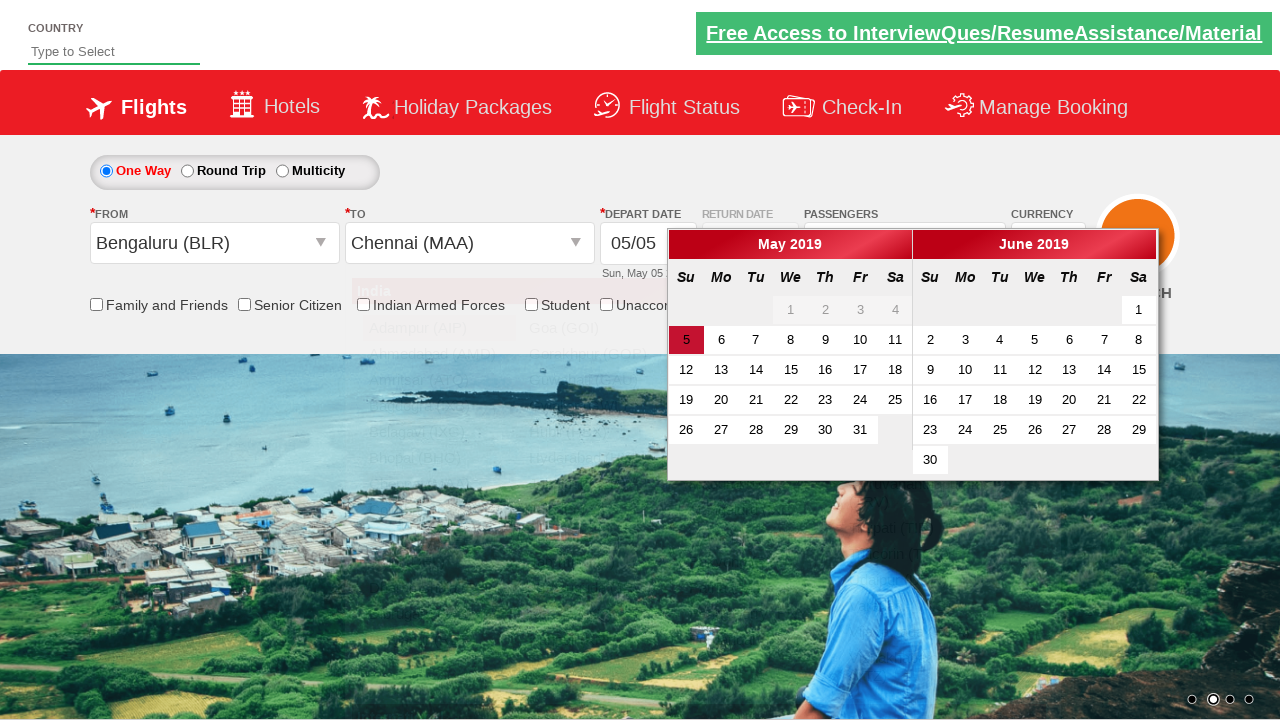

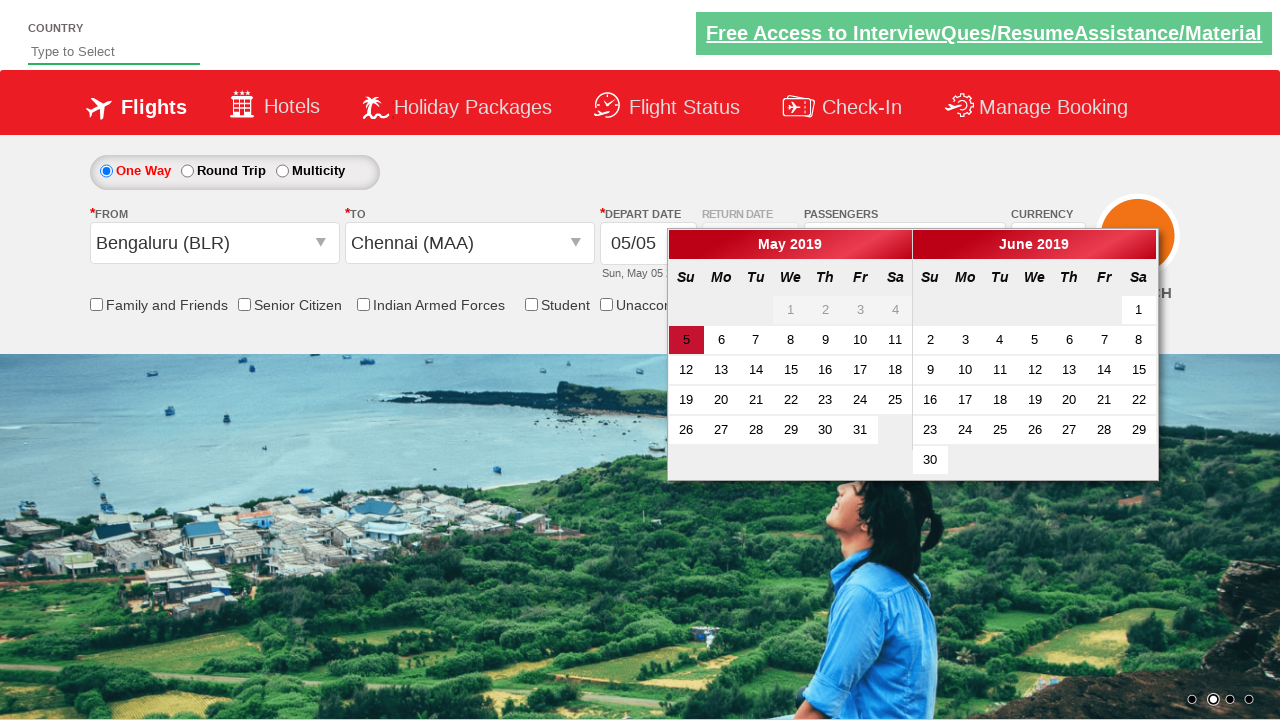